Navigates to a BitFontMaker2 gallery page, clicks the download button, and accepts the confirmation alert dialog.

Starting URL: https://www.pentacom.jp/pentacom/bitfontmaker2/gallery/?id=18818

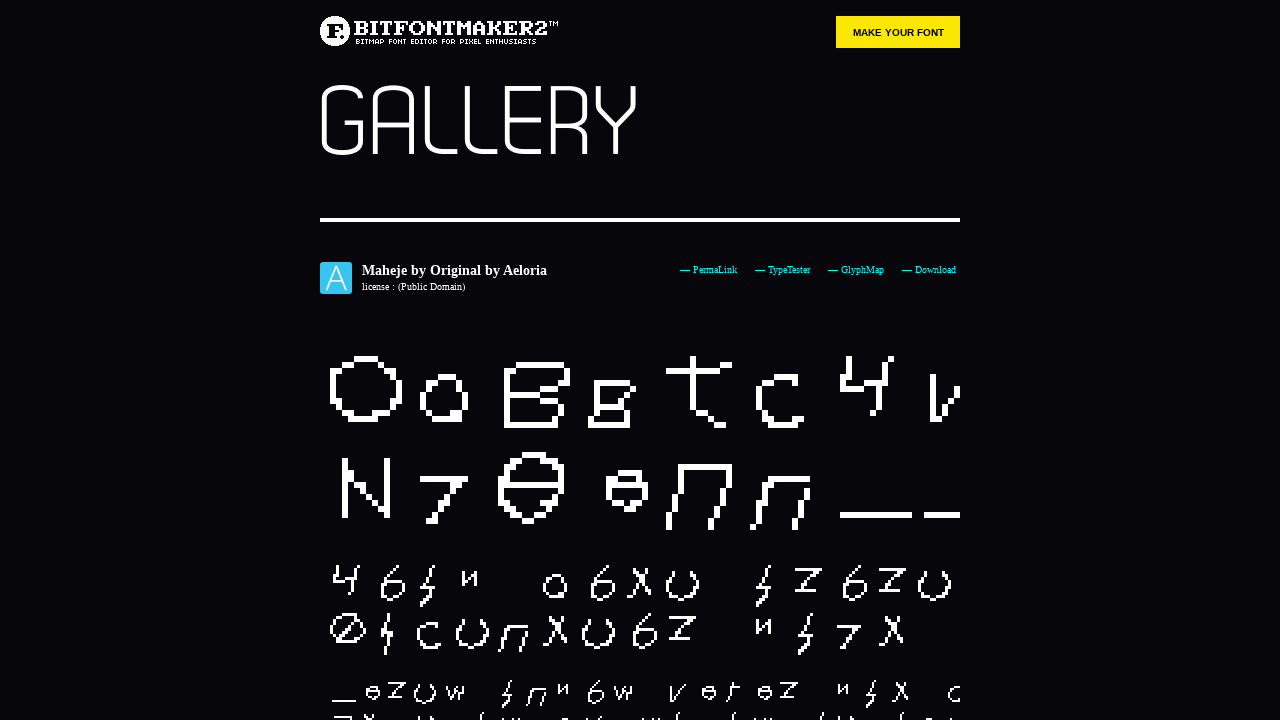

Waited for page to load (networkidle state)
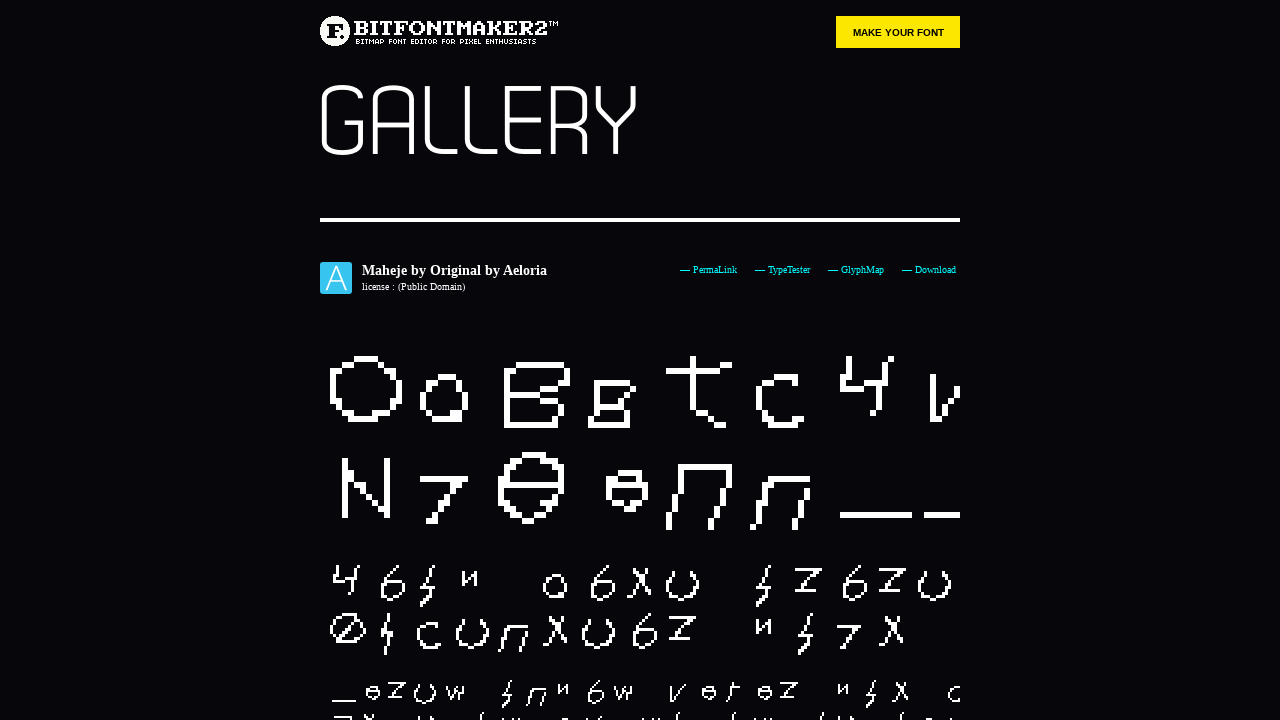

Clicked the DOWNLOAD button at (730, 507) on xpath=//a[text()='DOWNLOAD']
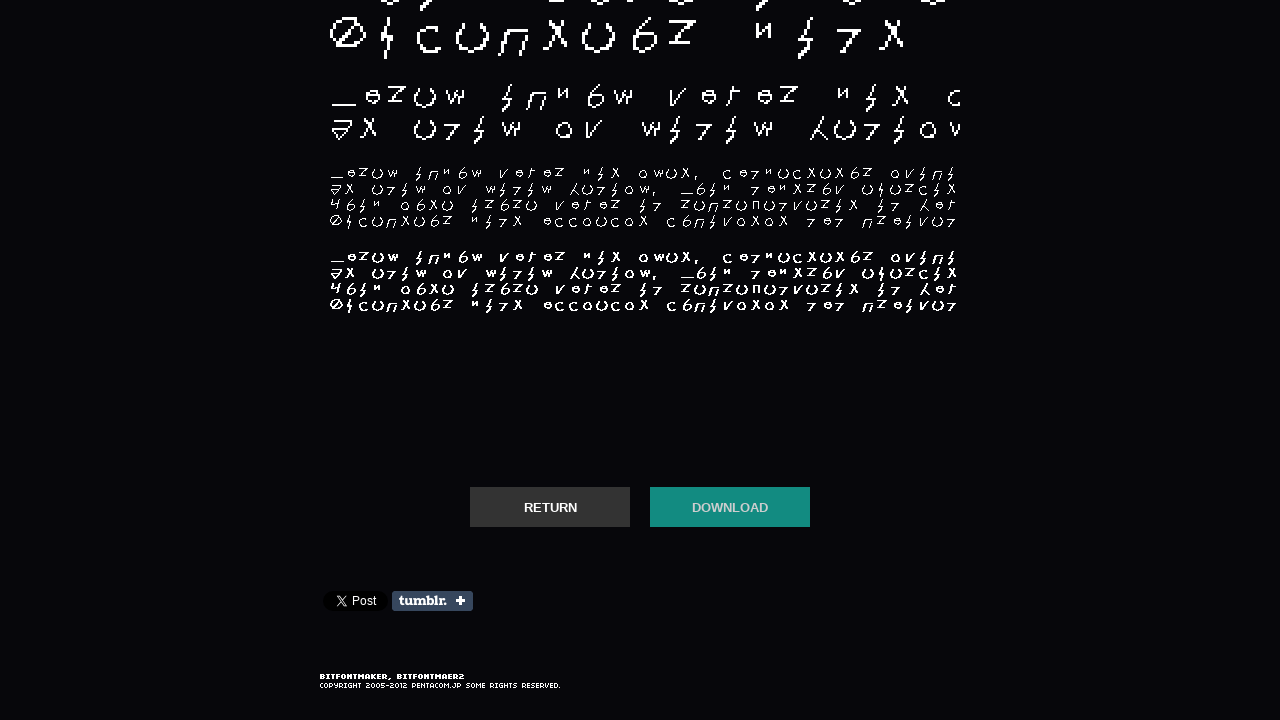

Set up dialog handler to accept confirmation alert
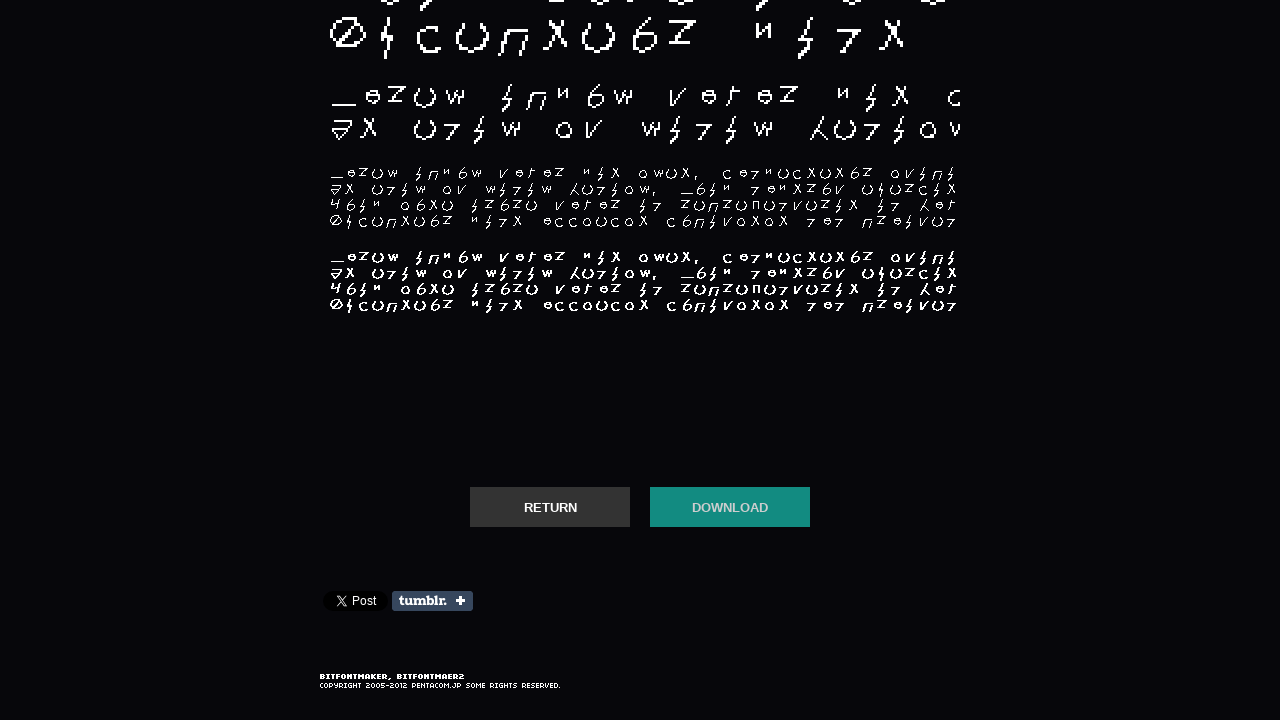

Waited 2 seconds for dialog to be processed
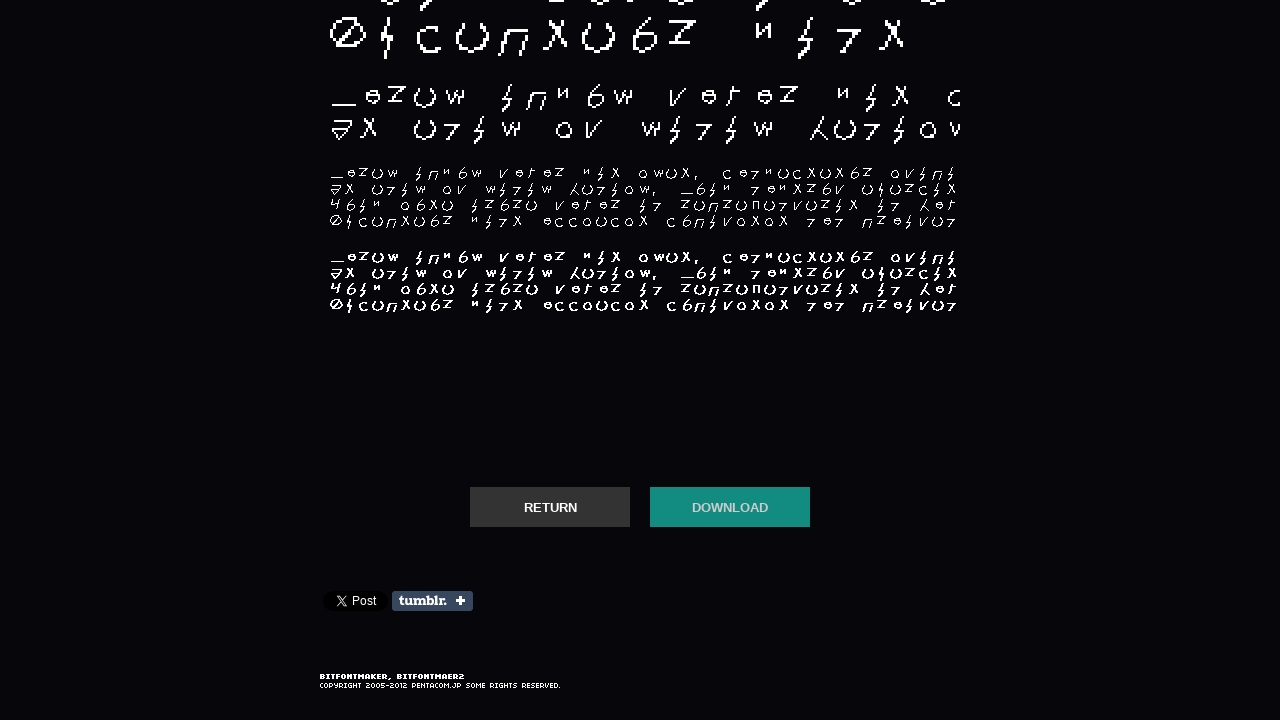

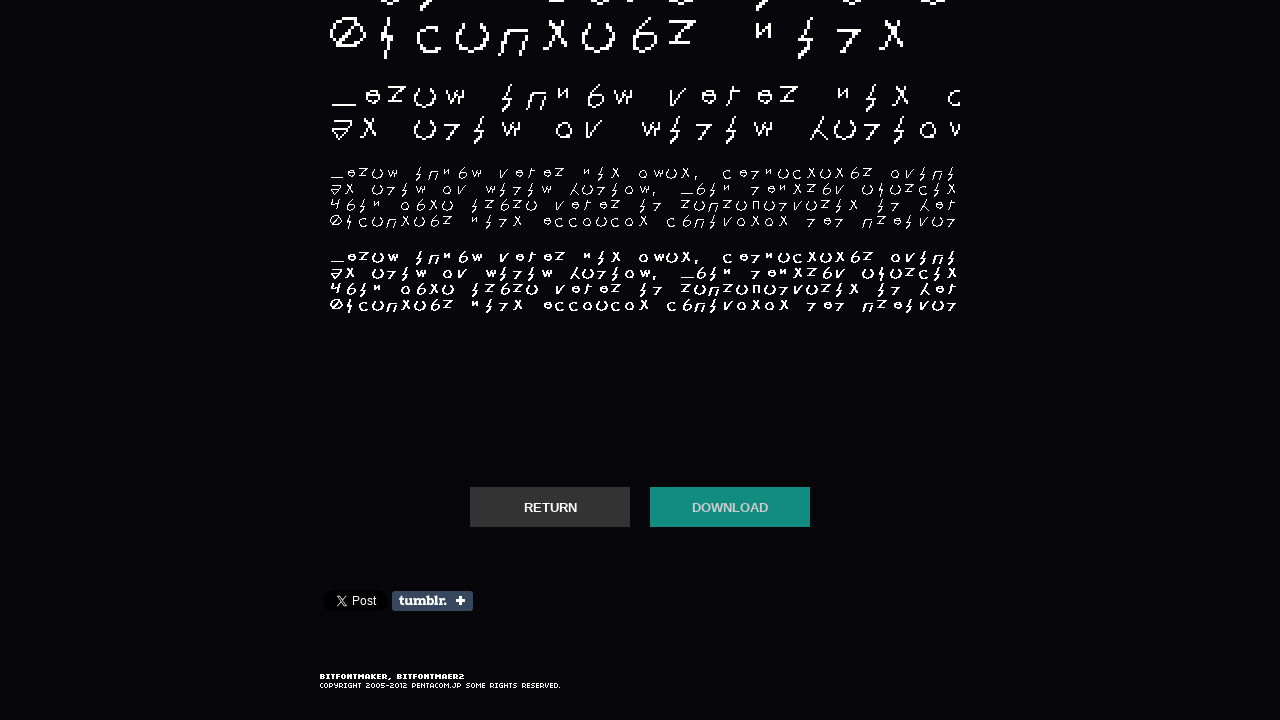